Tests form filling functionality by entering a name and email into input fields and clicking the START button on a test automation practice page.

Starting URL: https://testautomationpractice.blogspot.com/

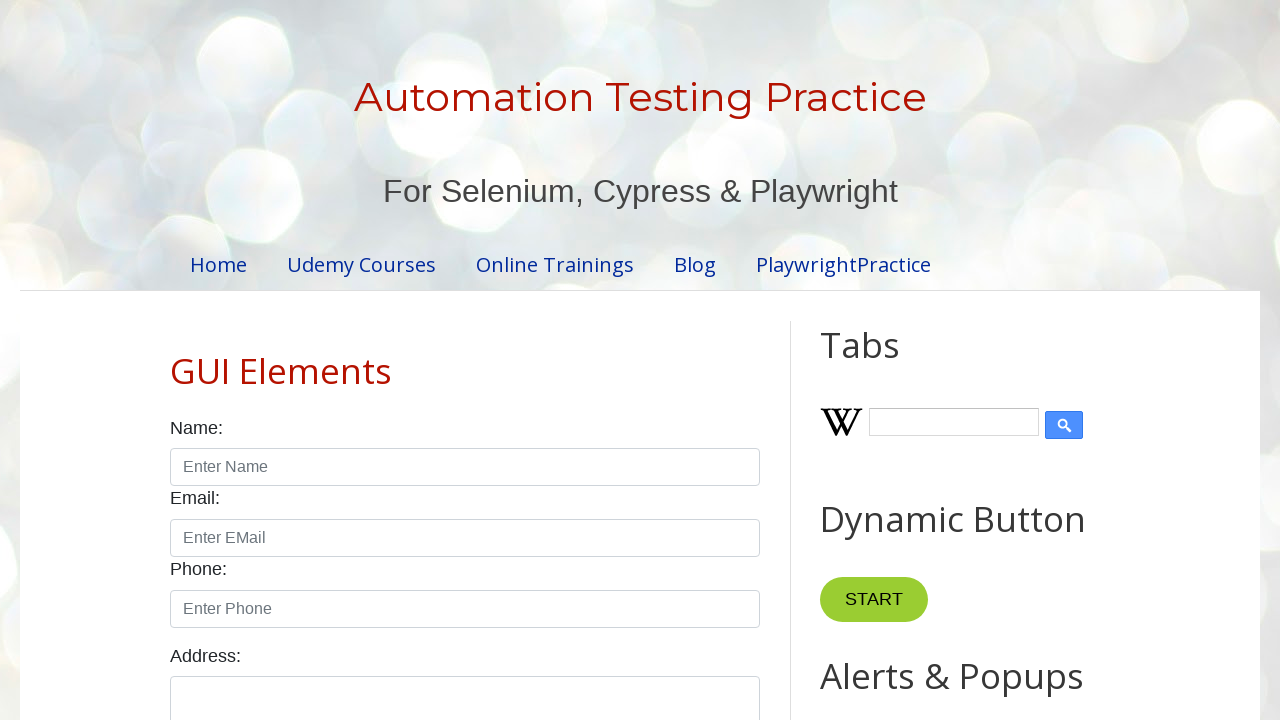

Filled name input field with 'Subhakanta' on input#name
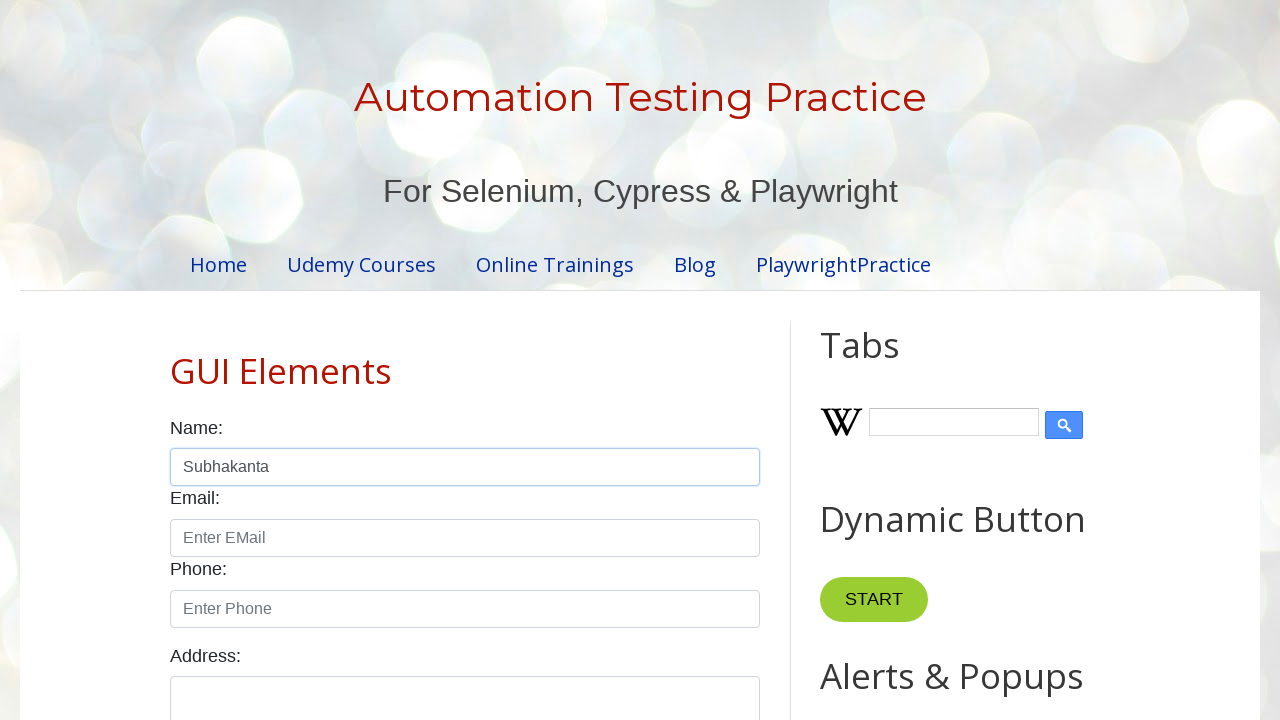

Filled email input field with 'testuser_demo@example.com' on input#email
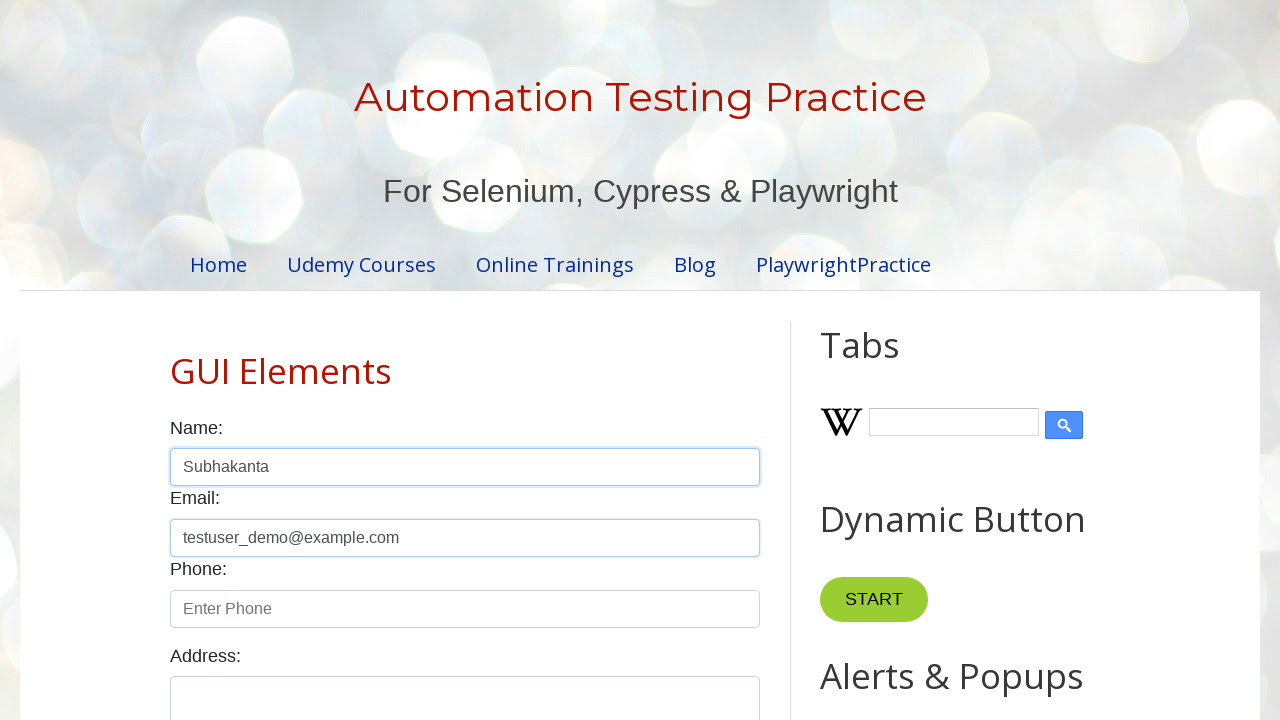

Clicked START button to submit form at (874, 600) on button:has-text('START')
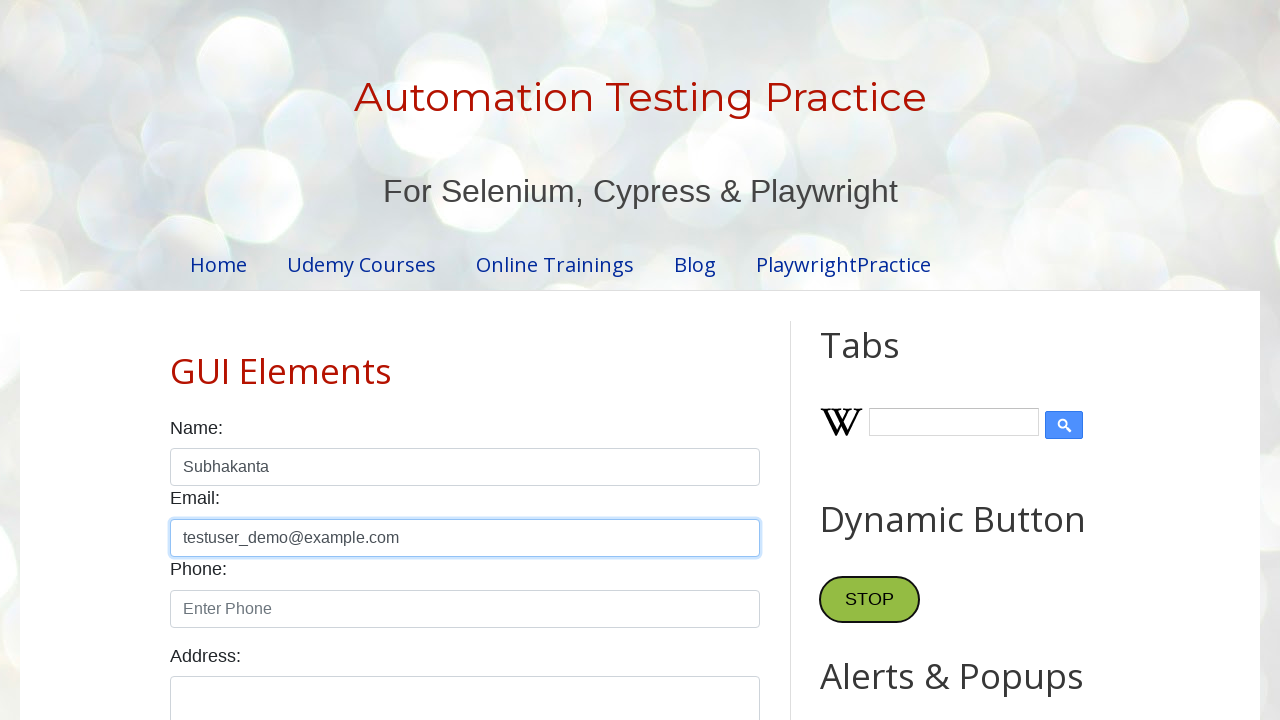

Waited 2 seconds for form submission to process
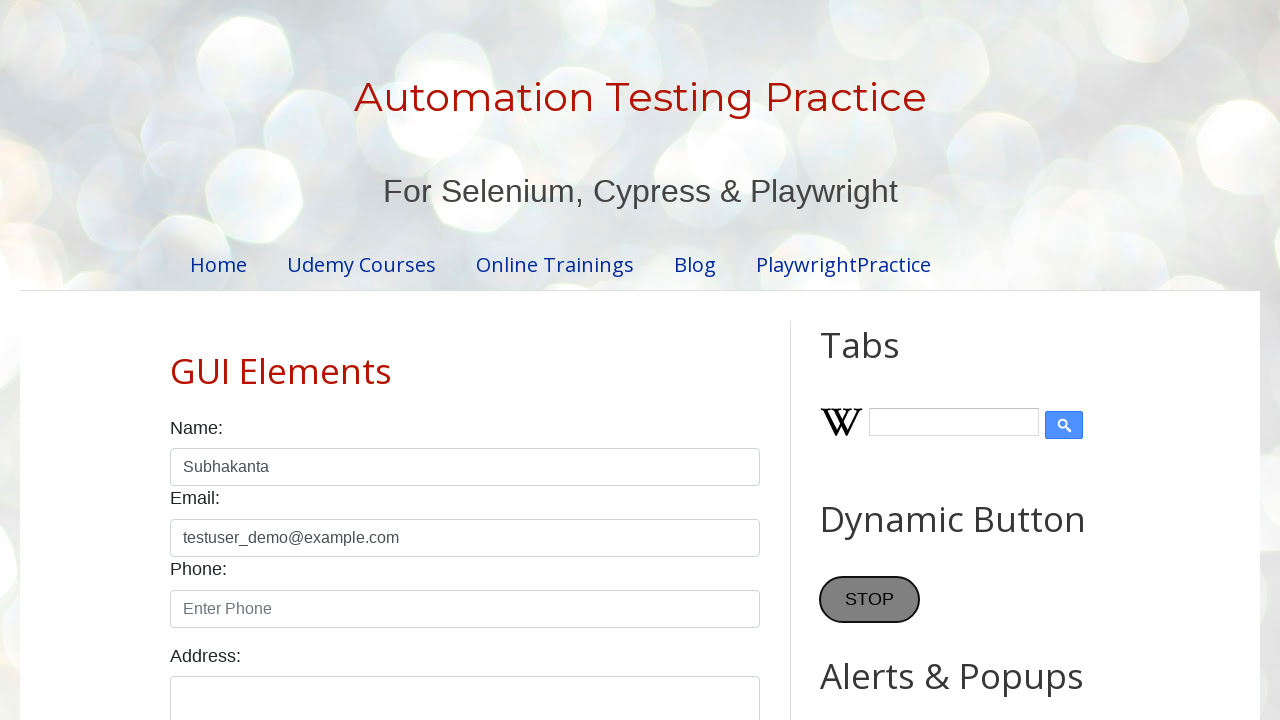

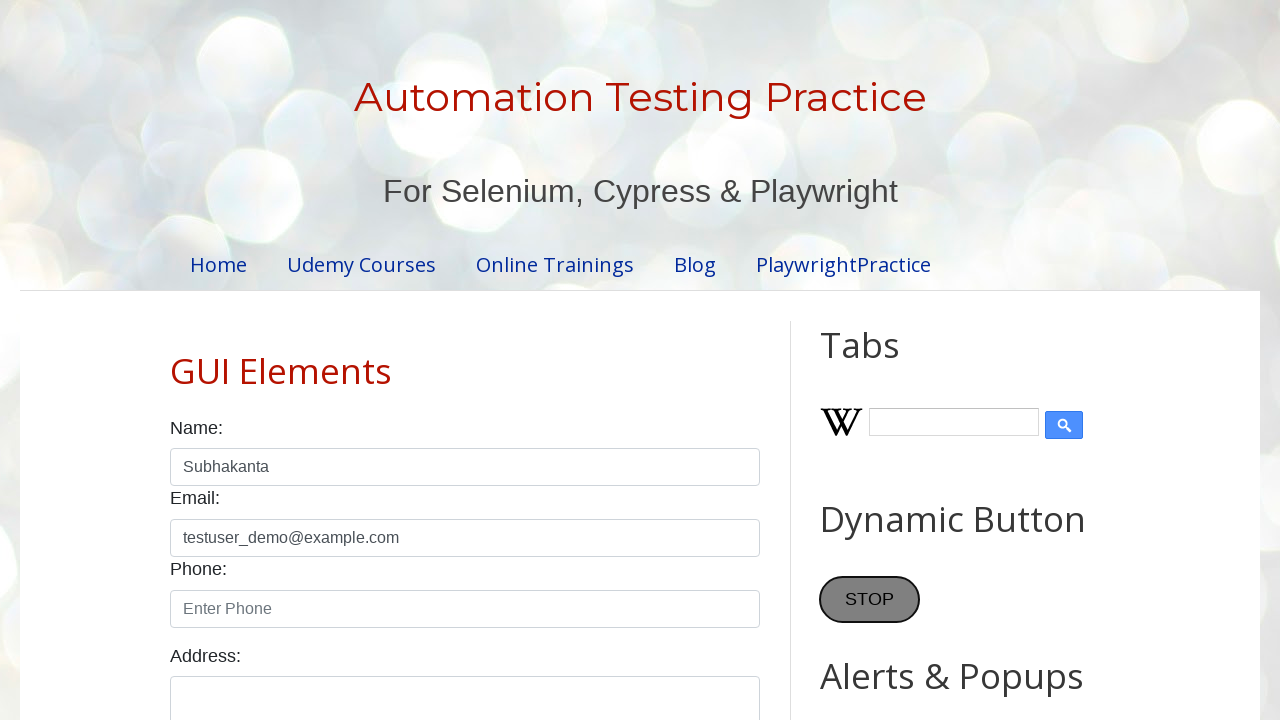